Tests unmarking todo items as complete by unchecking their checkboxes

Starting URL: https://demo.playwright.dev/todomvc

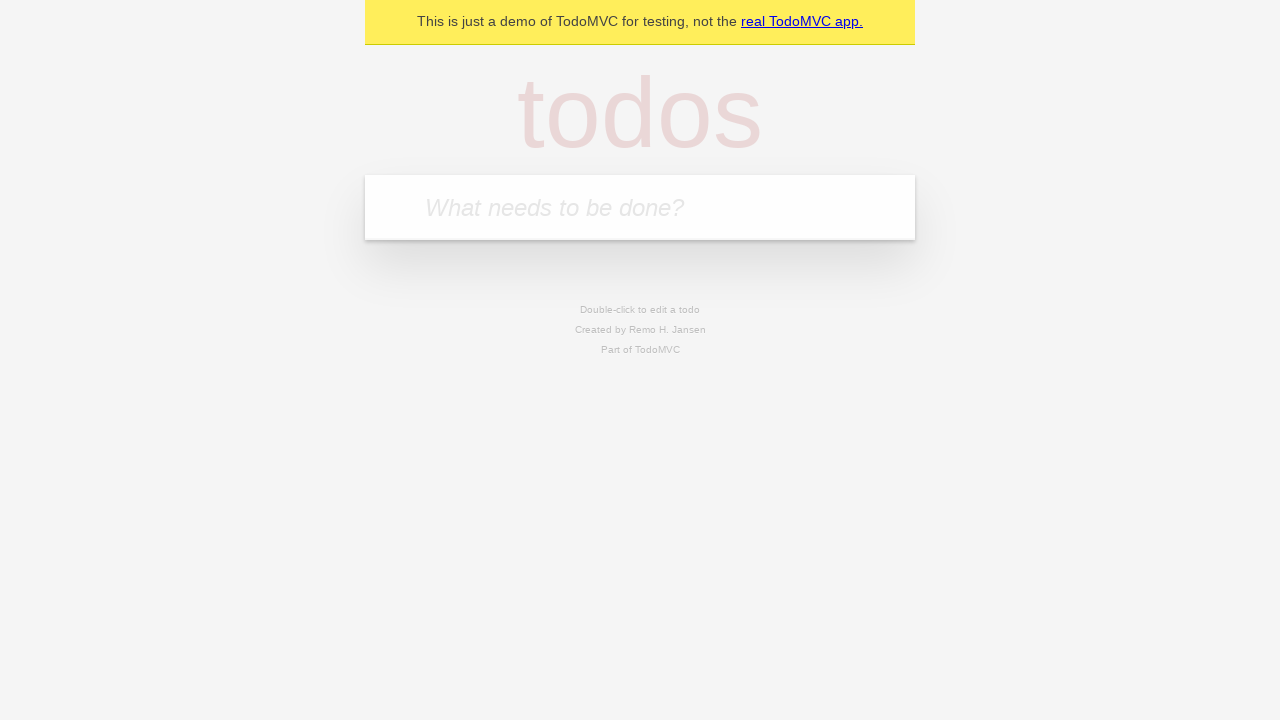

Filled todo input with 'buy some cheese' on internal:attr=[placeholder="What needs to be done?"i]
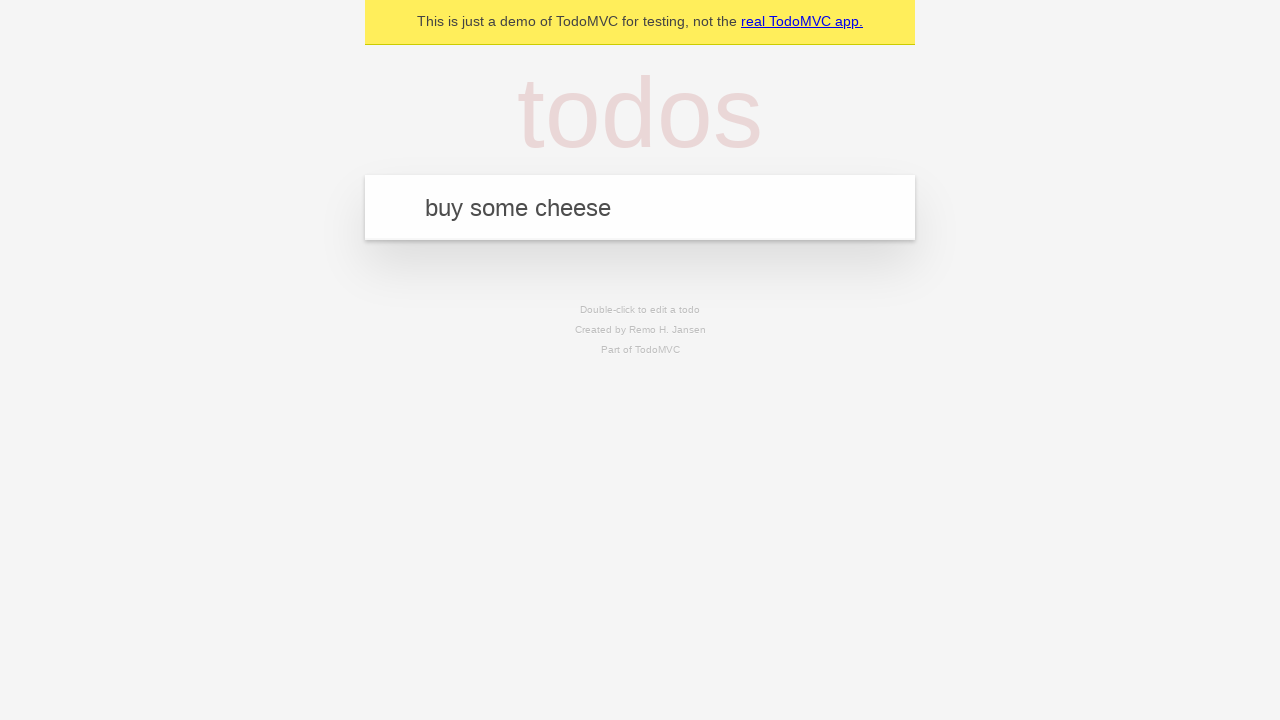

Pressed Enter to create todo item 'buy some cheese' on internal:attr=[placeholder="What needs to be done?"i]
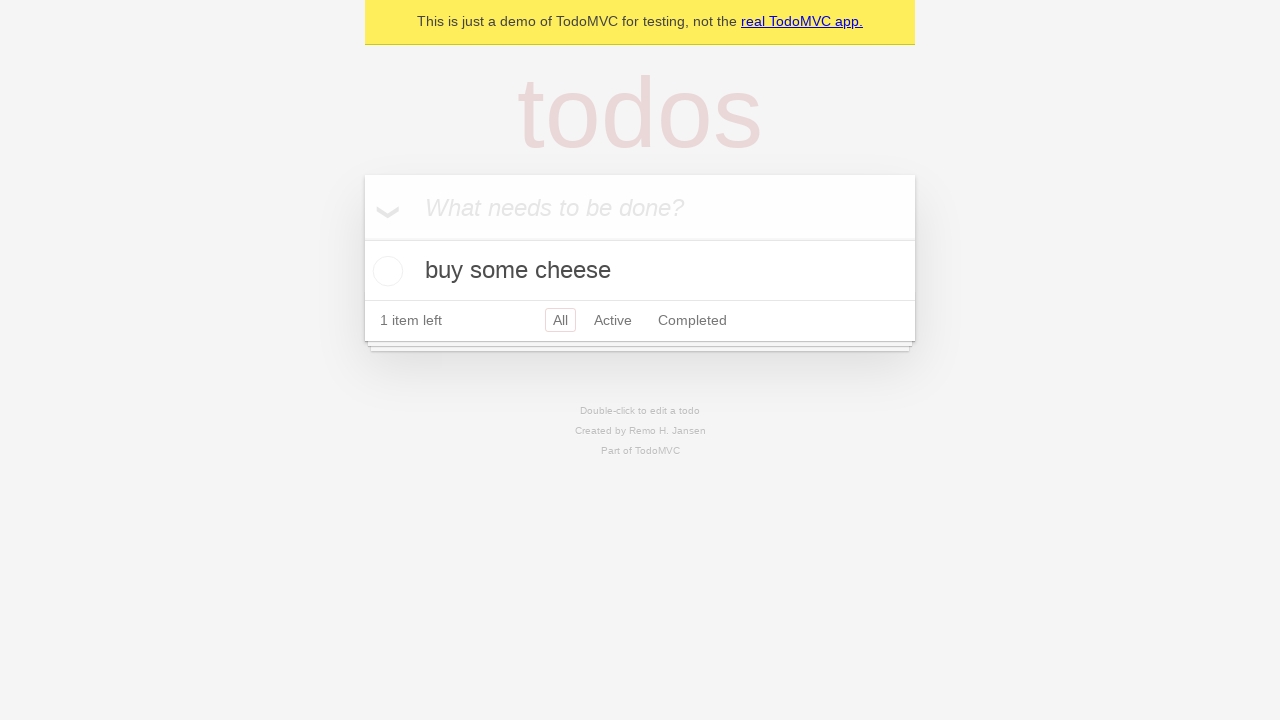

Filled todo input with 'feed the cat' on internal:attr=[placeholder="What needs to be done?"i]
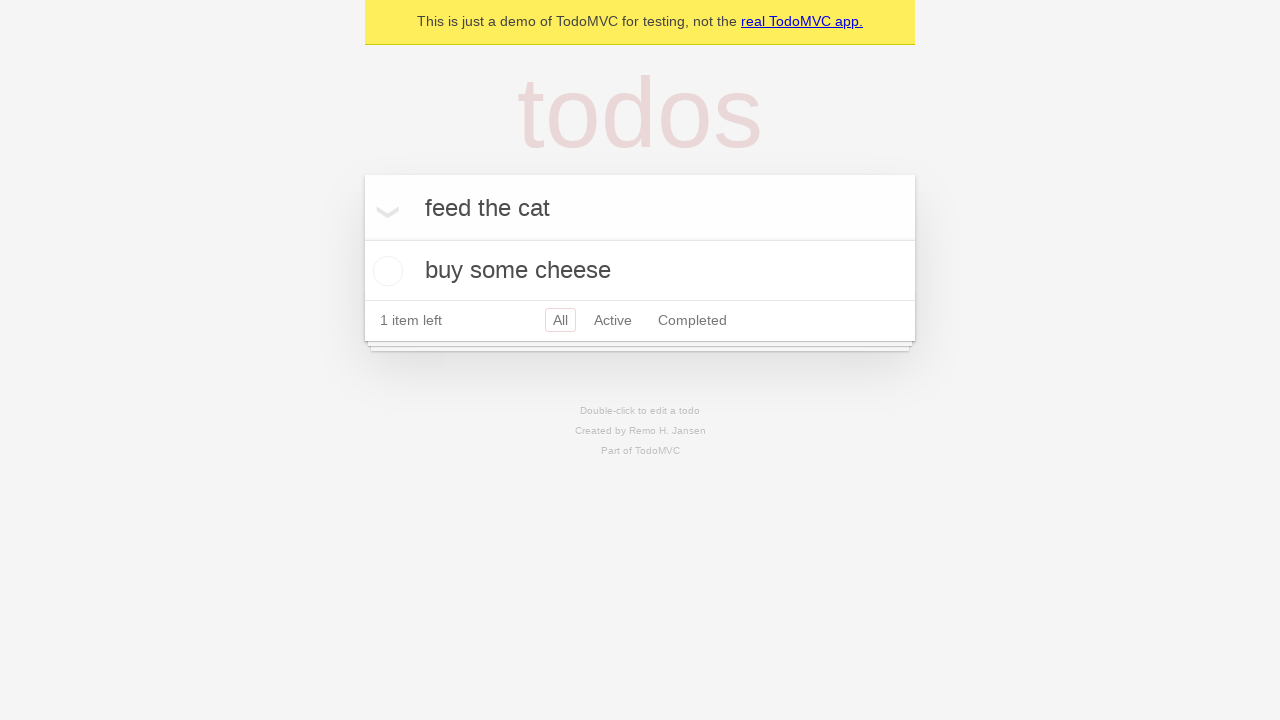

Pressed Enter to create todo item 'feed the cat' on internal:attr=[placeholder="What needs to be done?"i]
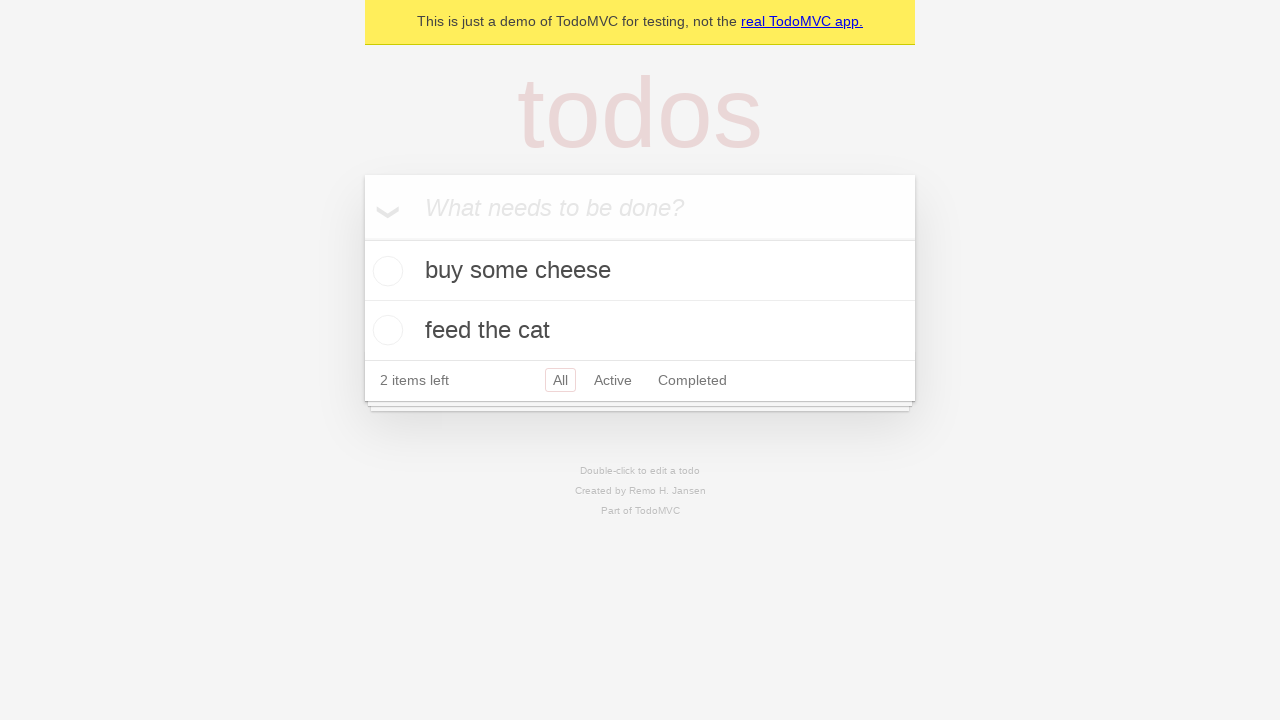

Located first todo item
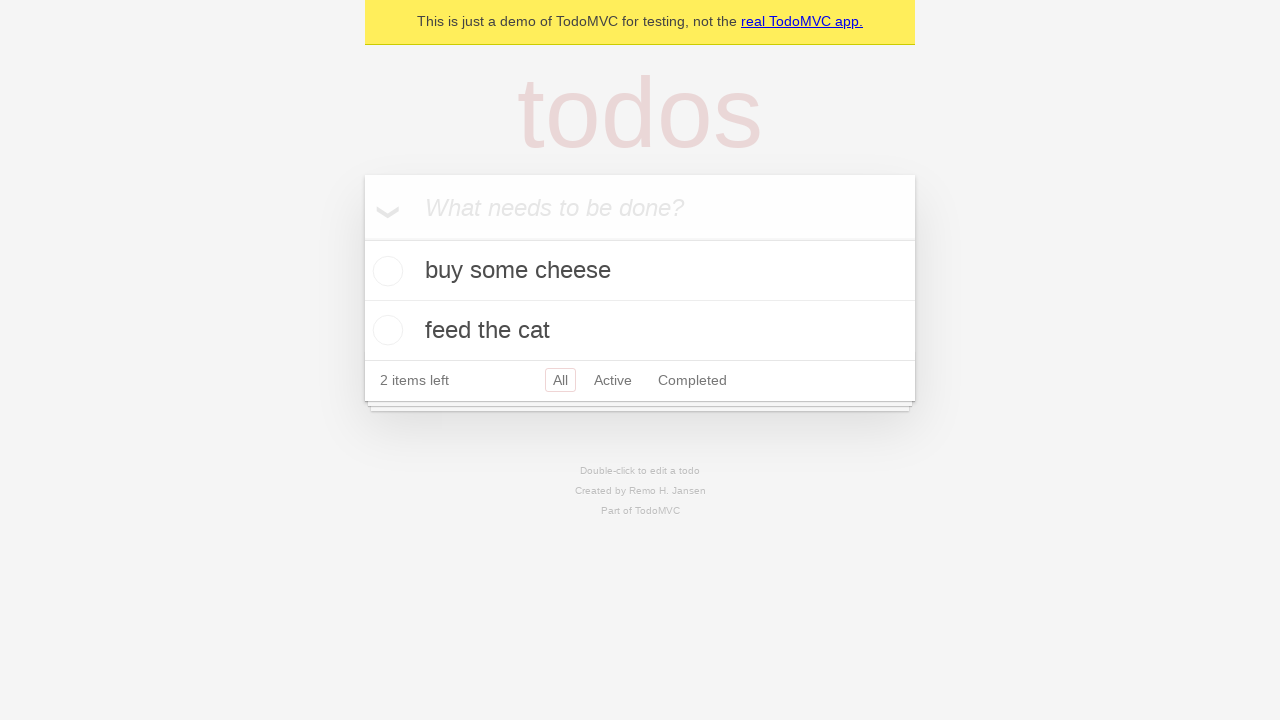

Located checkbox for first todo item
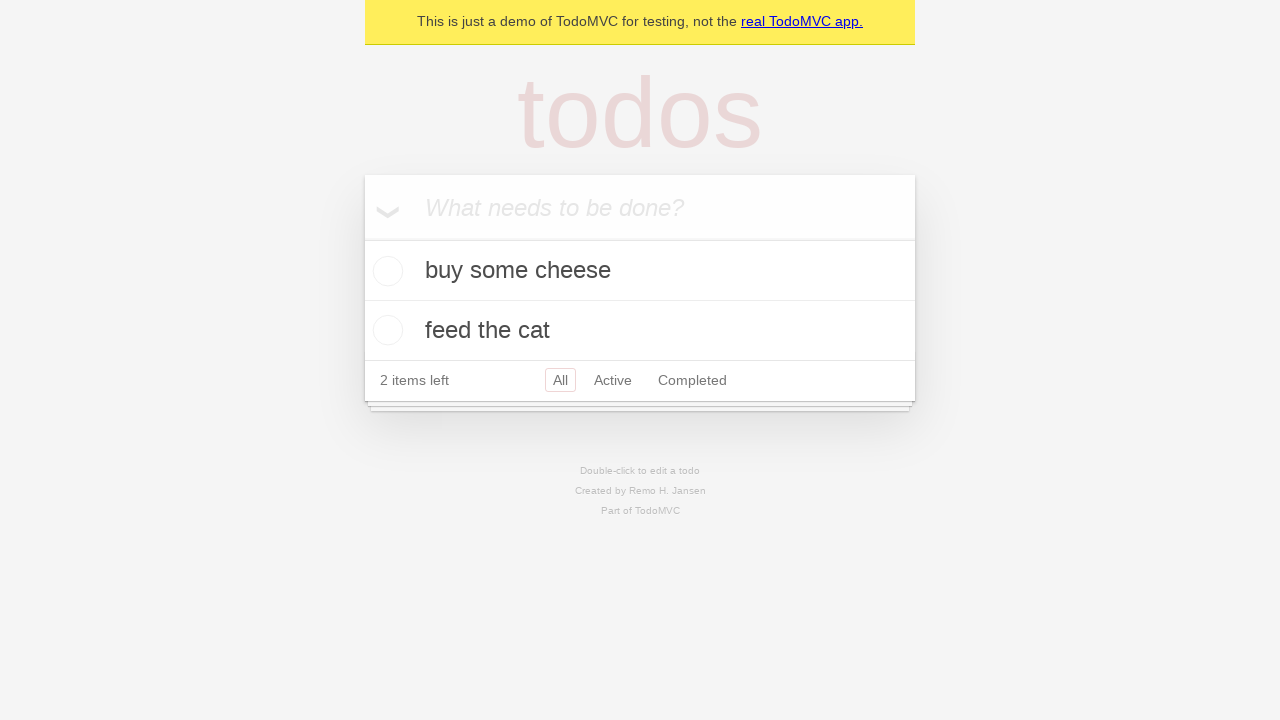

Checked the first todo item at (385, 271) on internal:testid=[data-testid="todo-item"s] >> nth=0 >> internal:role=checkbox
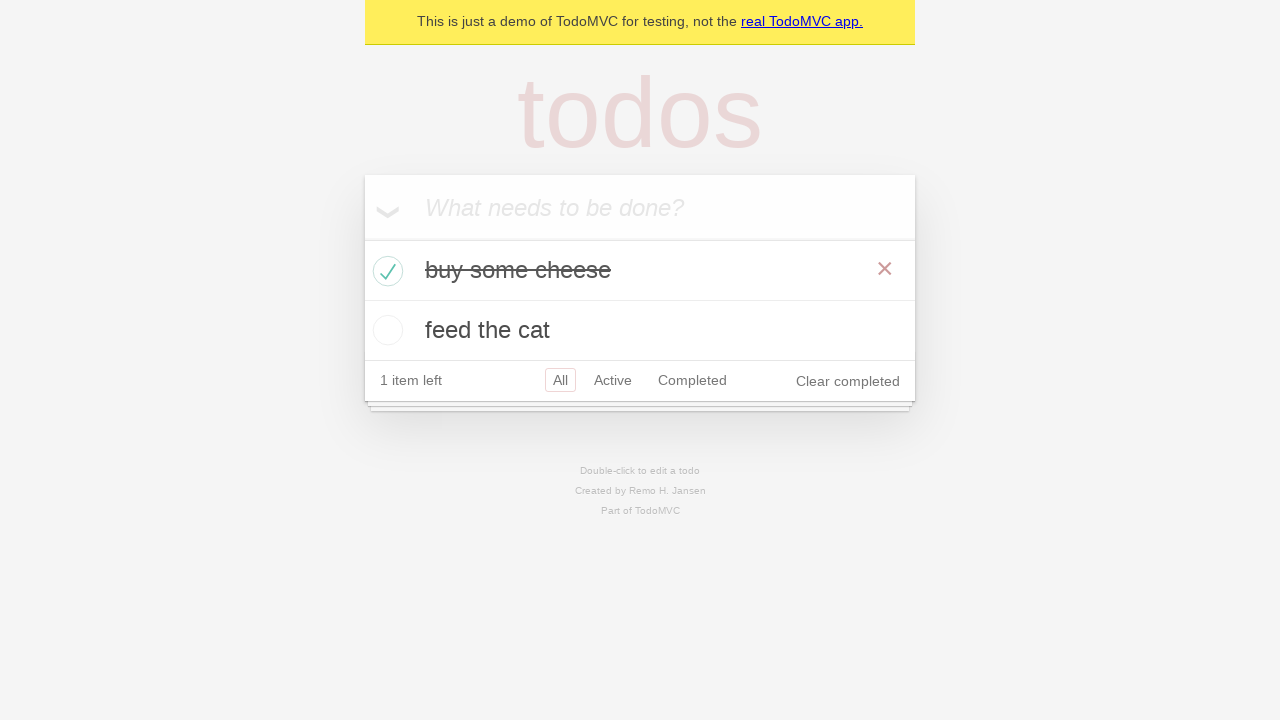

Unchecked the first todo item to mark it as incomplete at (385, 271) on internal:testid=[data-testid="todo-item"s] >> nth=0 >> internal:role=checkbox
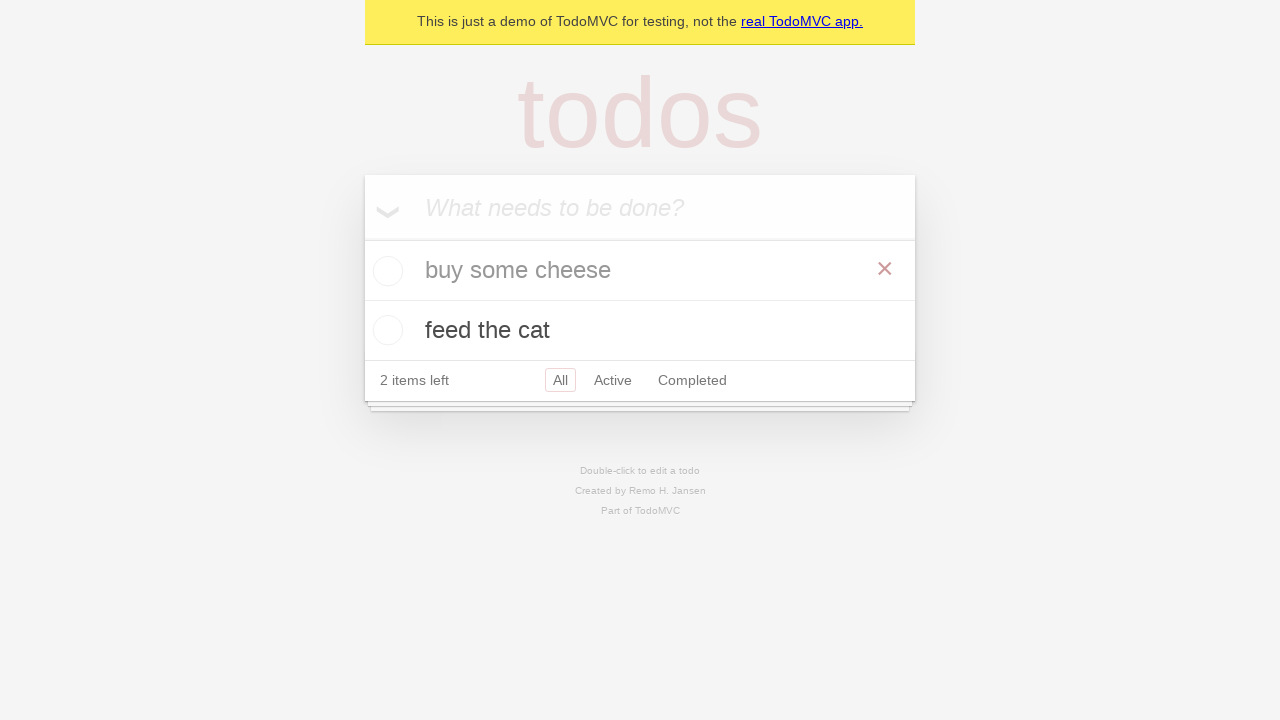

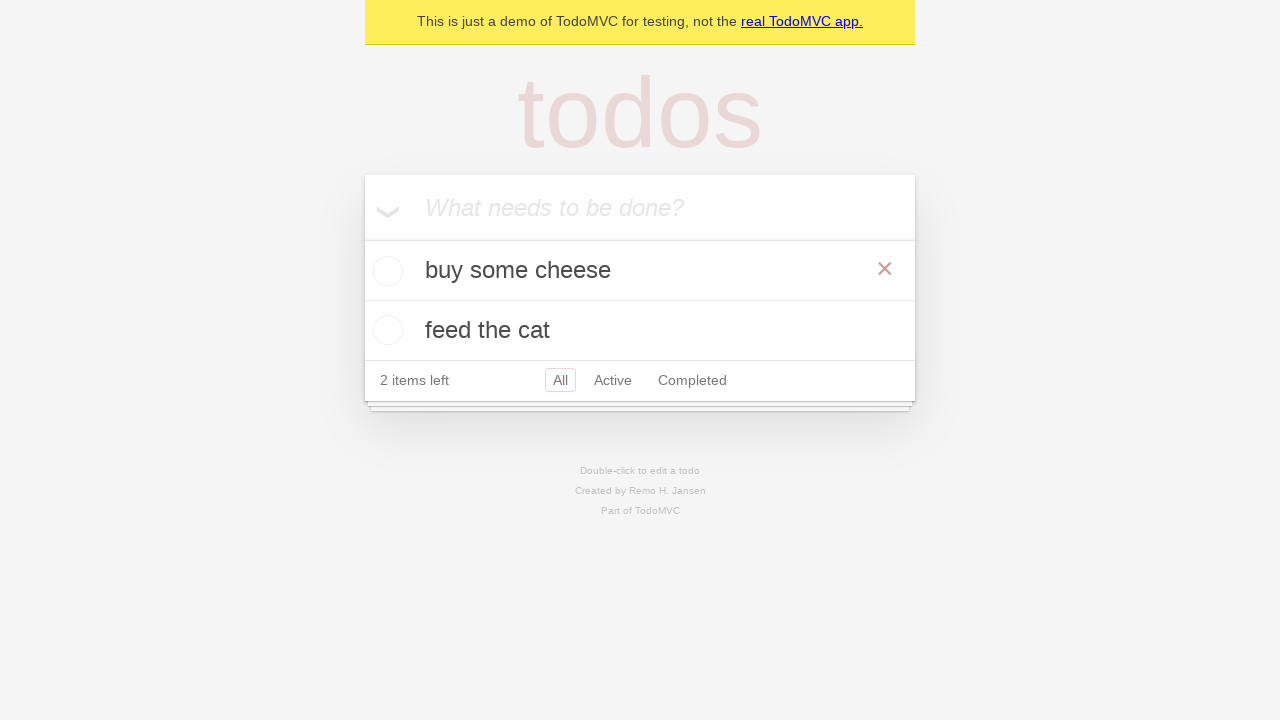